Tests table pagination functionality by navigating through multiple pages of a data table using the next button

Starting URL: https://rpachallengeocr.azurewebsites.net

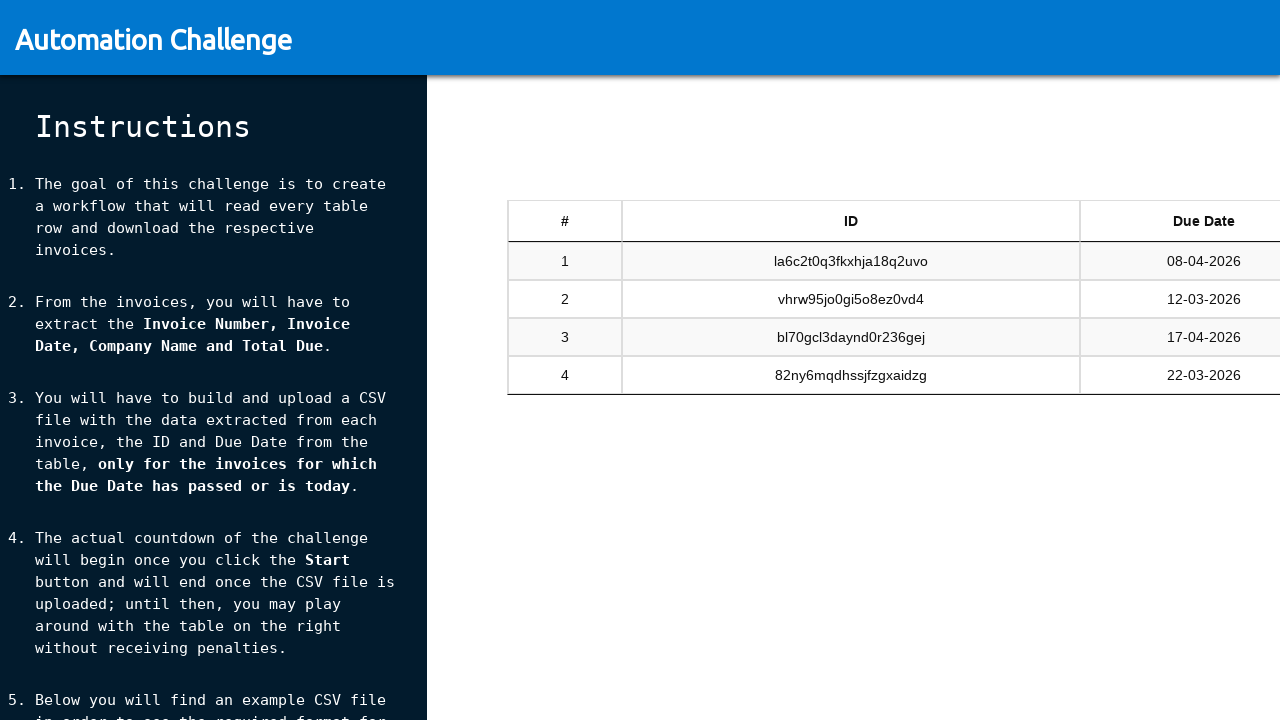

Table sandbox element is visible
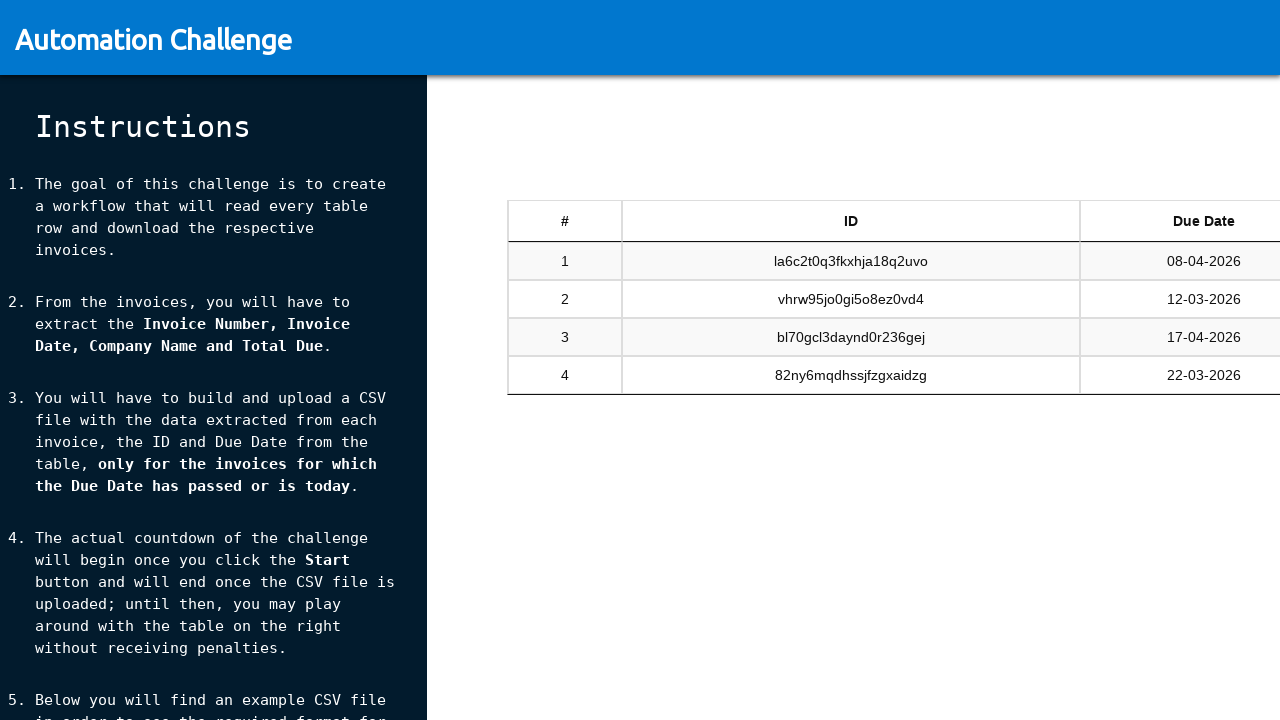

Clicked next button to navigate to page 2 at (1185, 446) on #tableSandbox_next
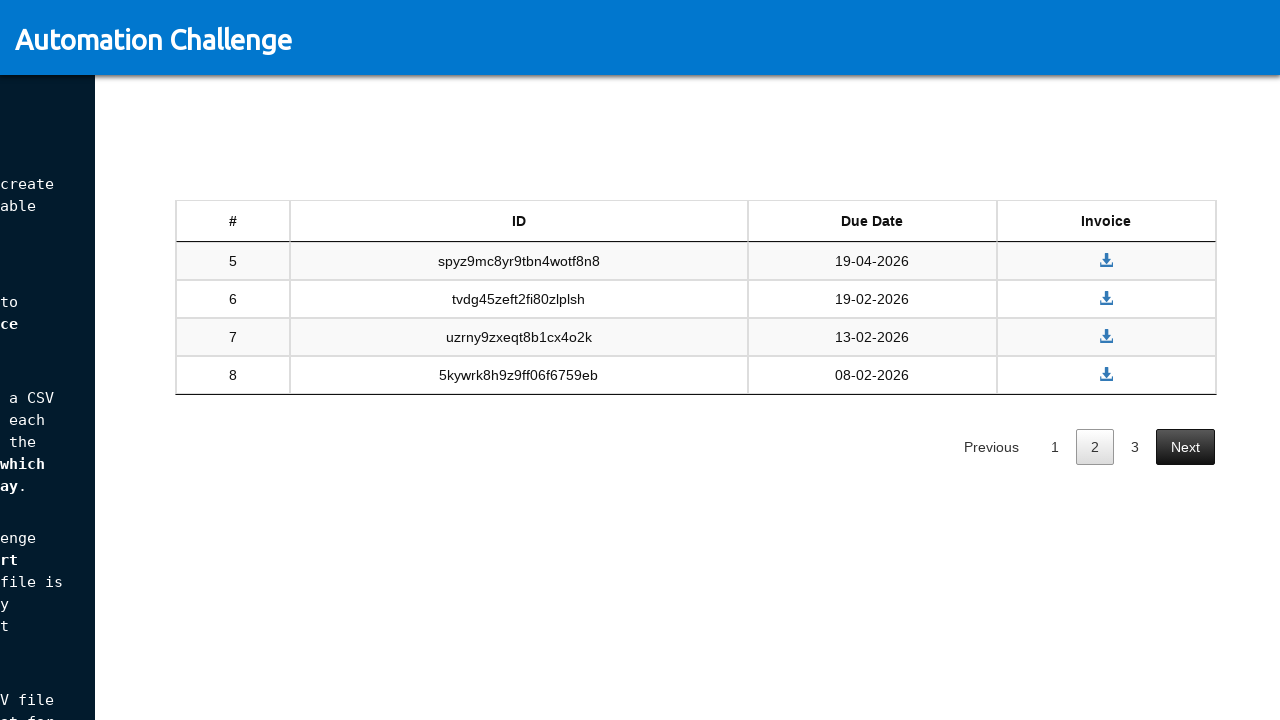

Waited for table to update after page 2 navigation
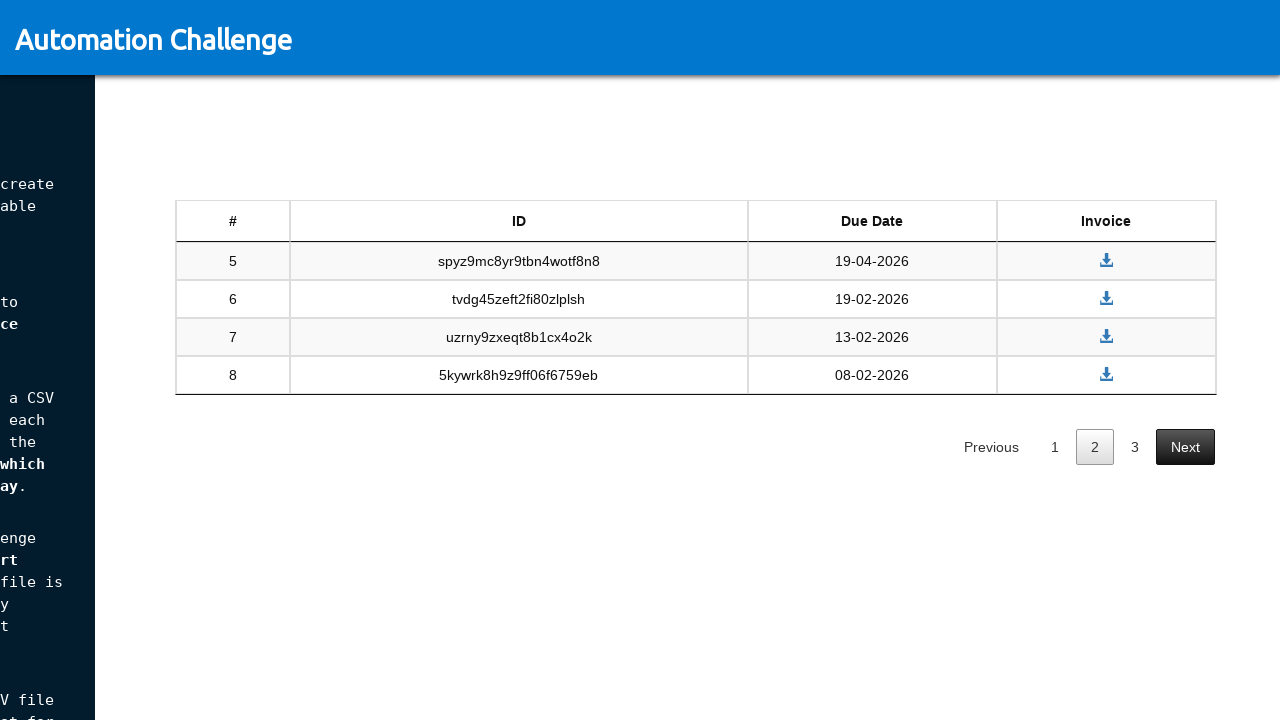

Clicked next button to navigate to page 3 at (1185, 446) on #tableSandbox_next
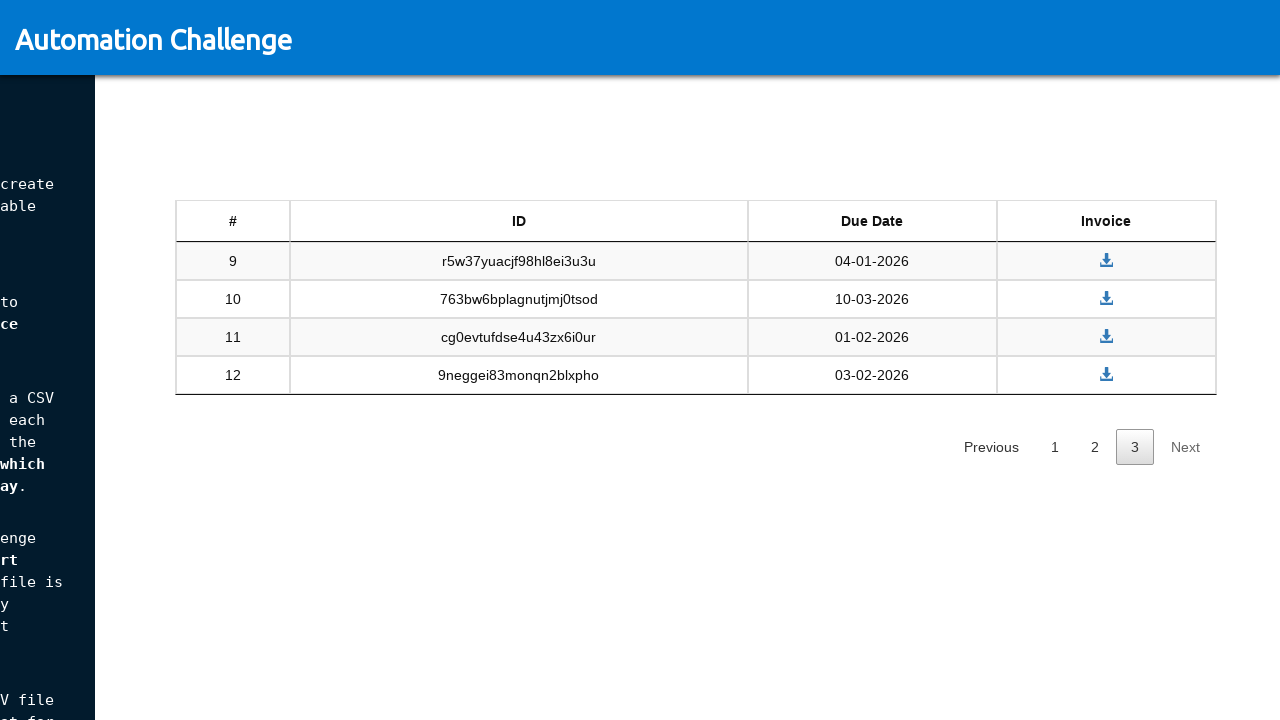

Waited for table to update after page 3 navigation
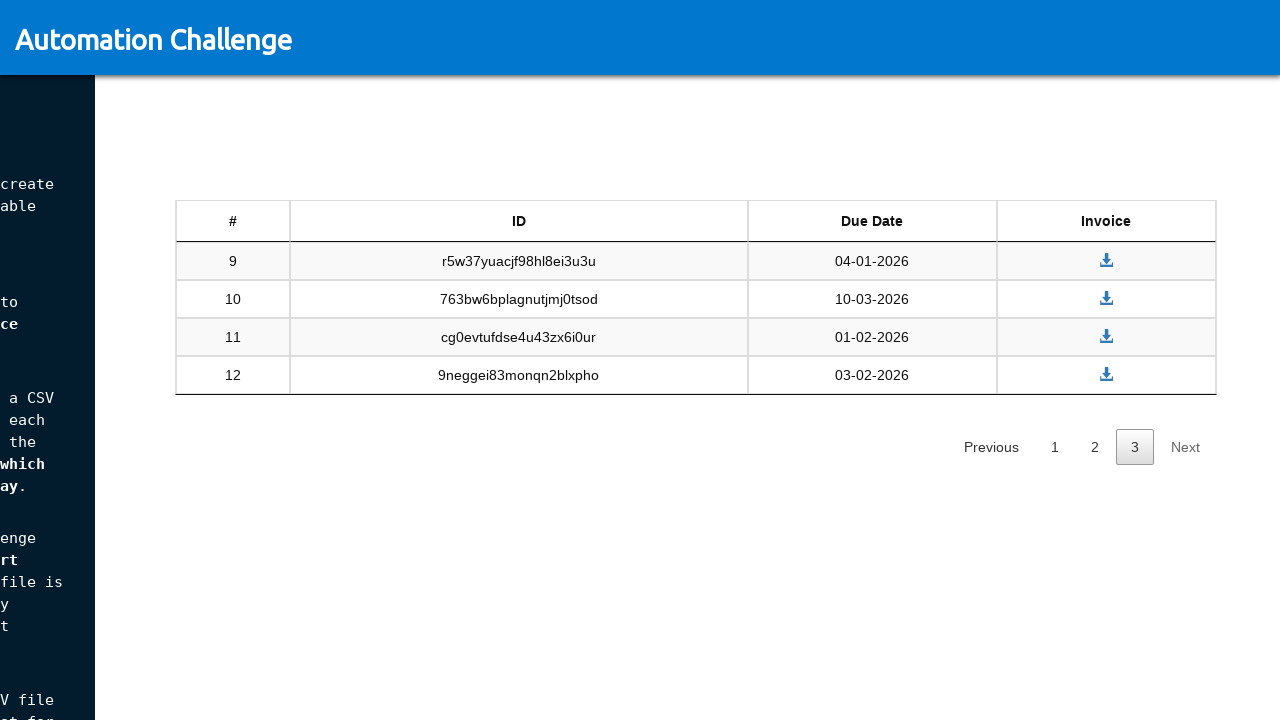

Clicked next button to navigate to page 4 at (1185, 446) on #tableSandbox_next
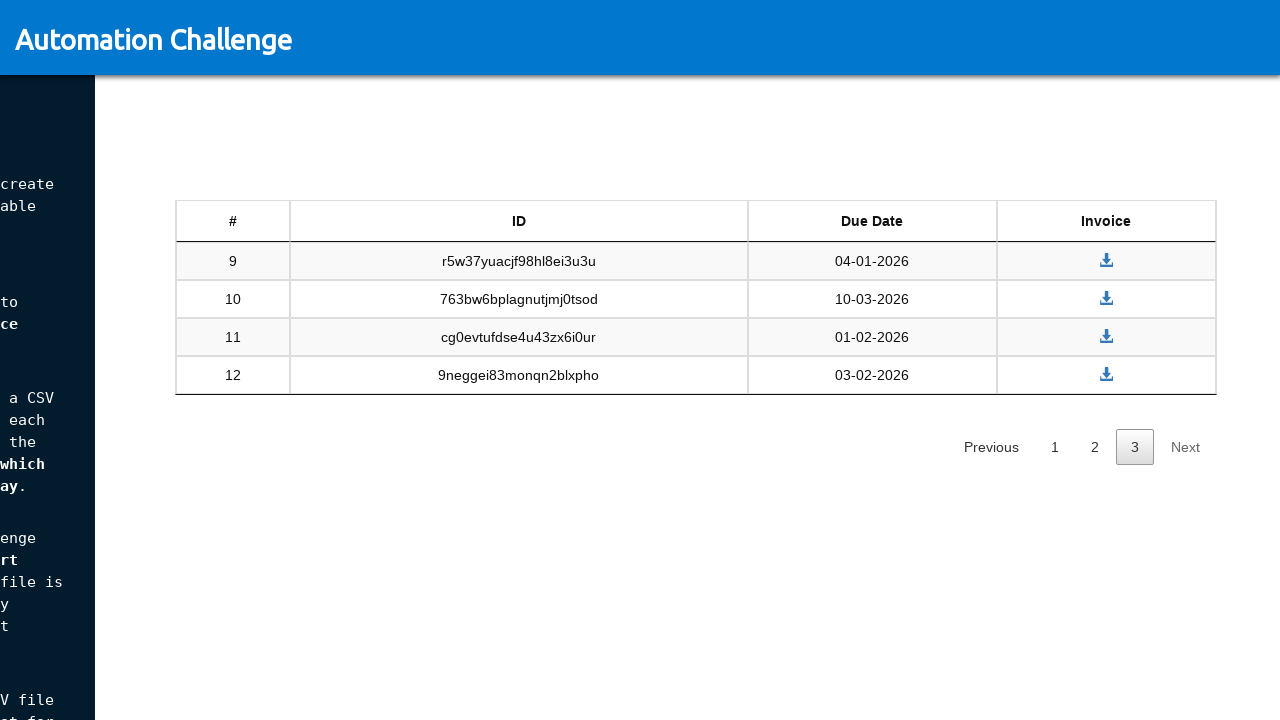

Verified table sandbox element is still visible after pagination
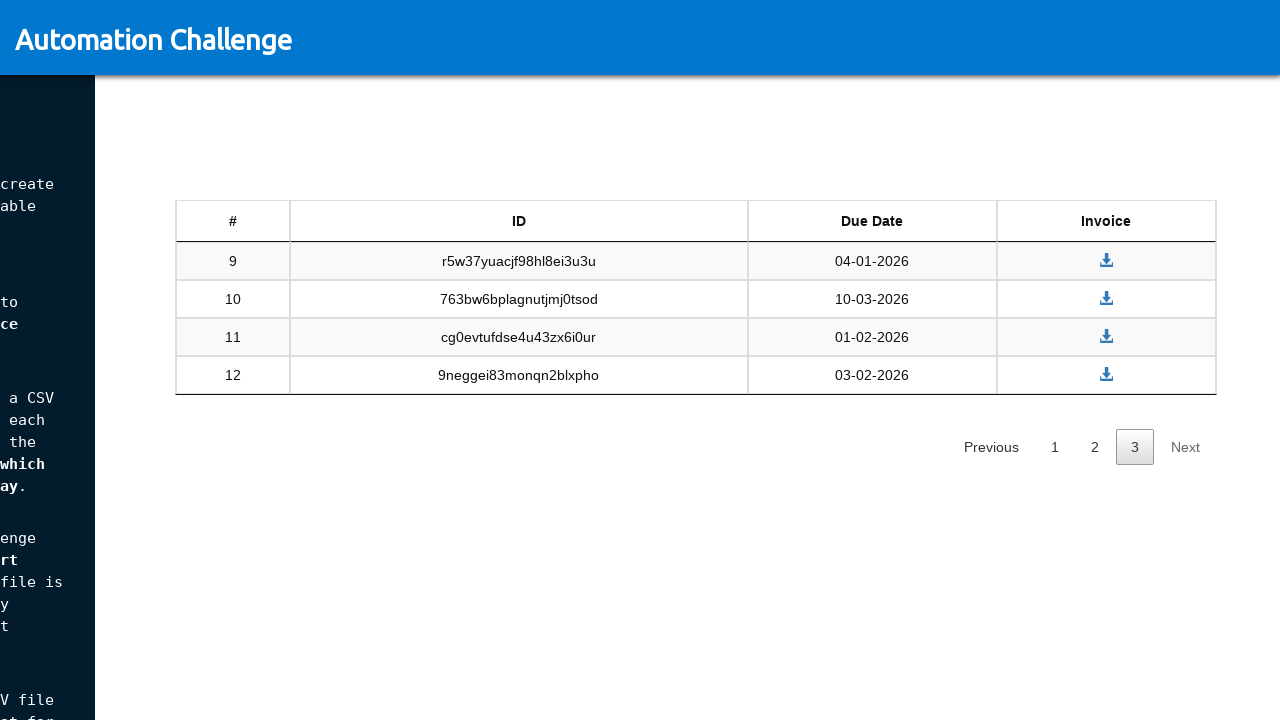

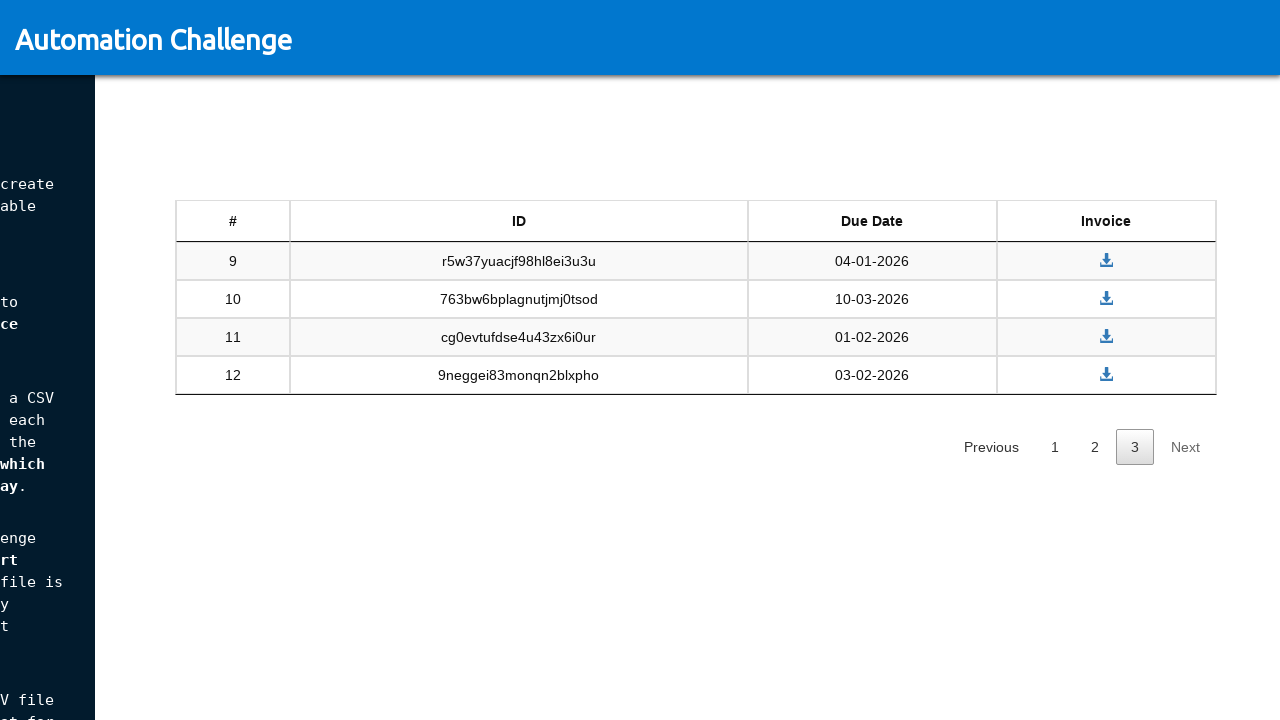